Tests JavaScript alert handling including simple alerts, confirmation dialogs, and prompt dialogs with text input

Starting URL: http://the-internet.herokuapp.com/javascript_alerts

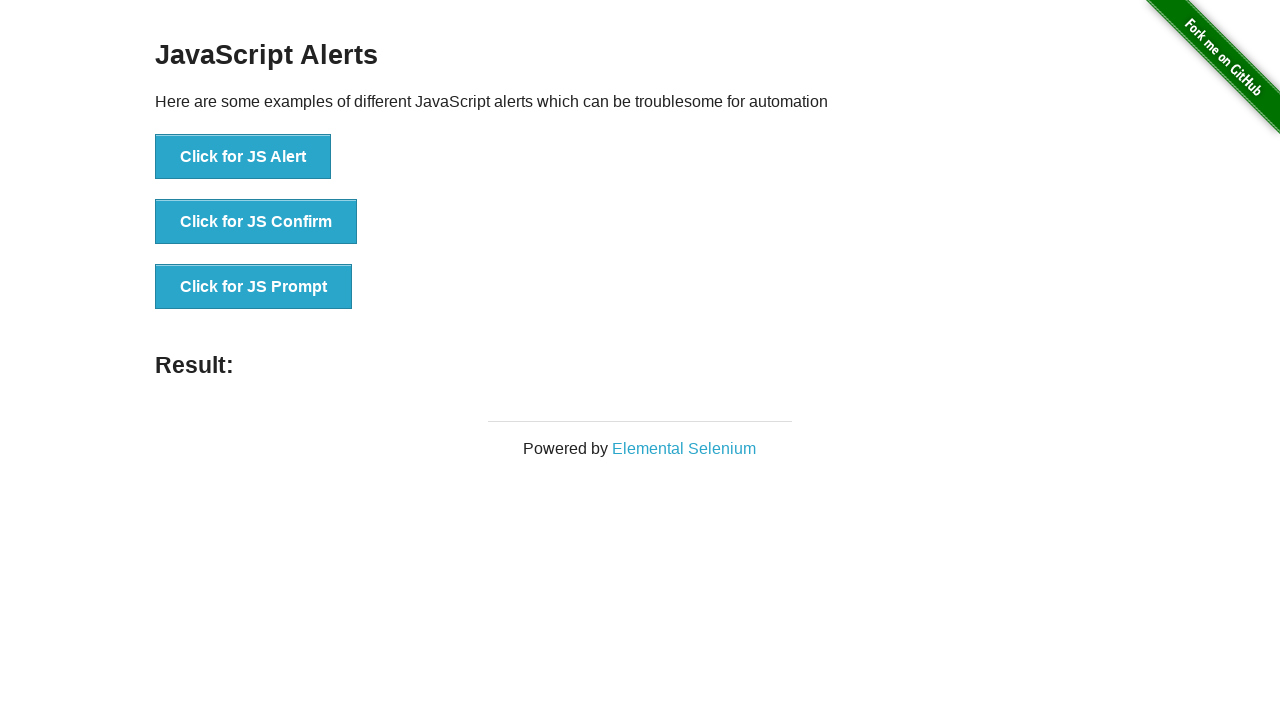

Clicked 'Click for JS Alert' button at (243, 157) on xpath=//button[text()='Click for JS Alert']
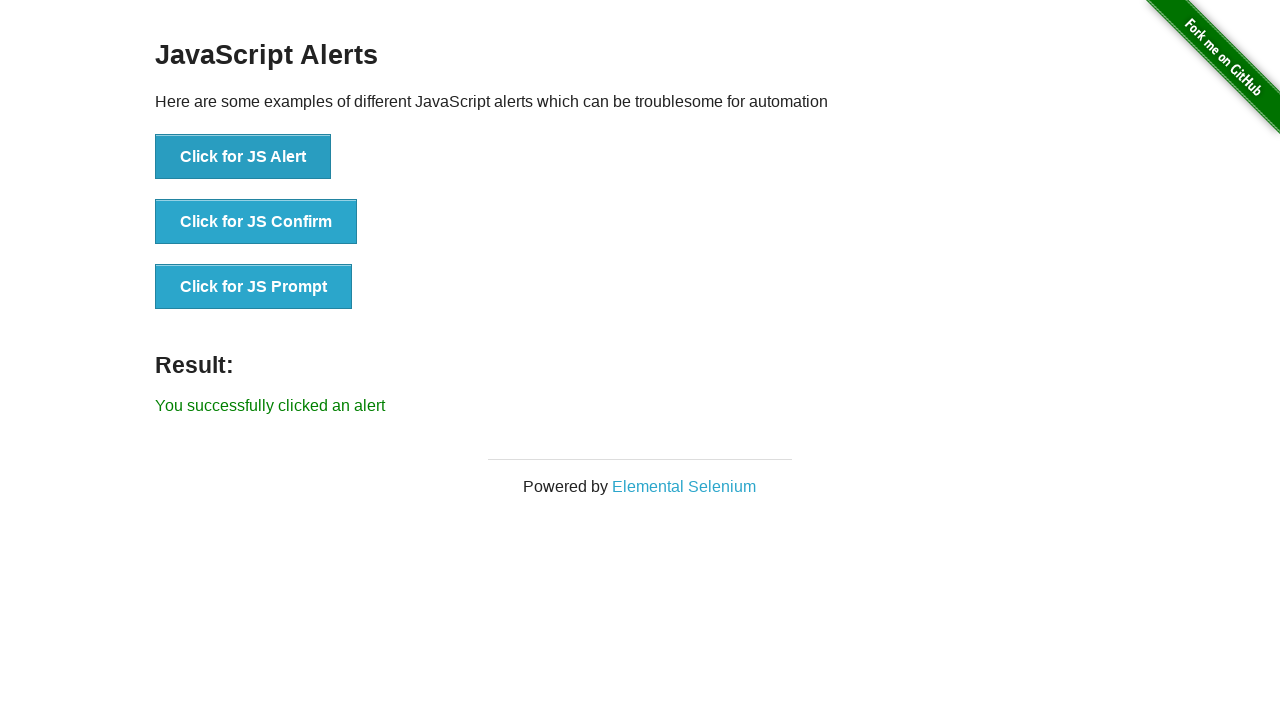

Set up dialog handler to accept simple alert
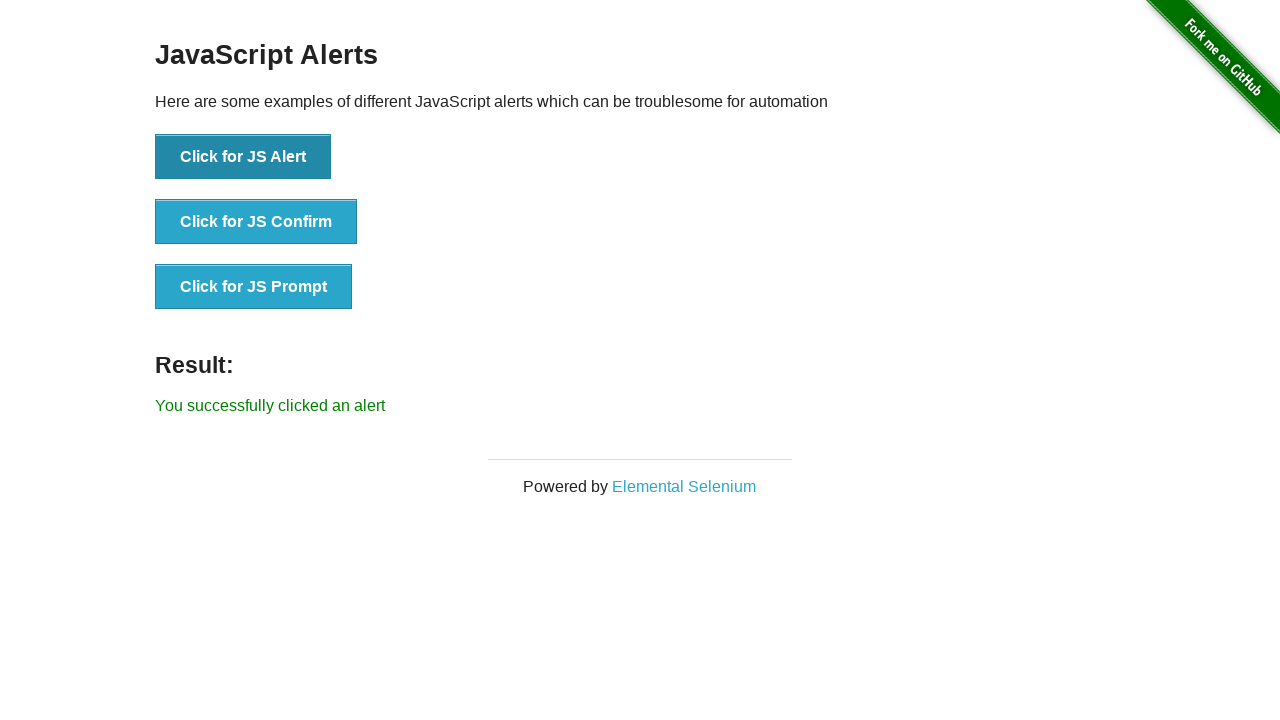

Alert accepted and result message displayed
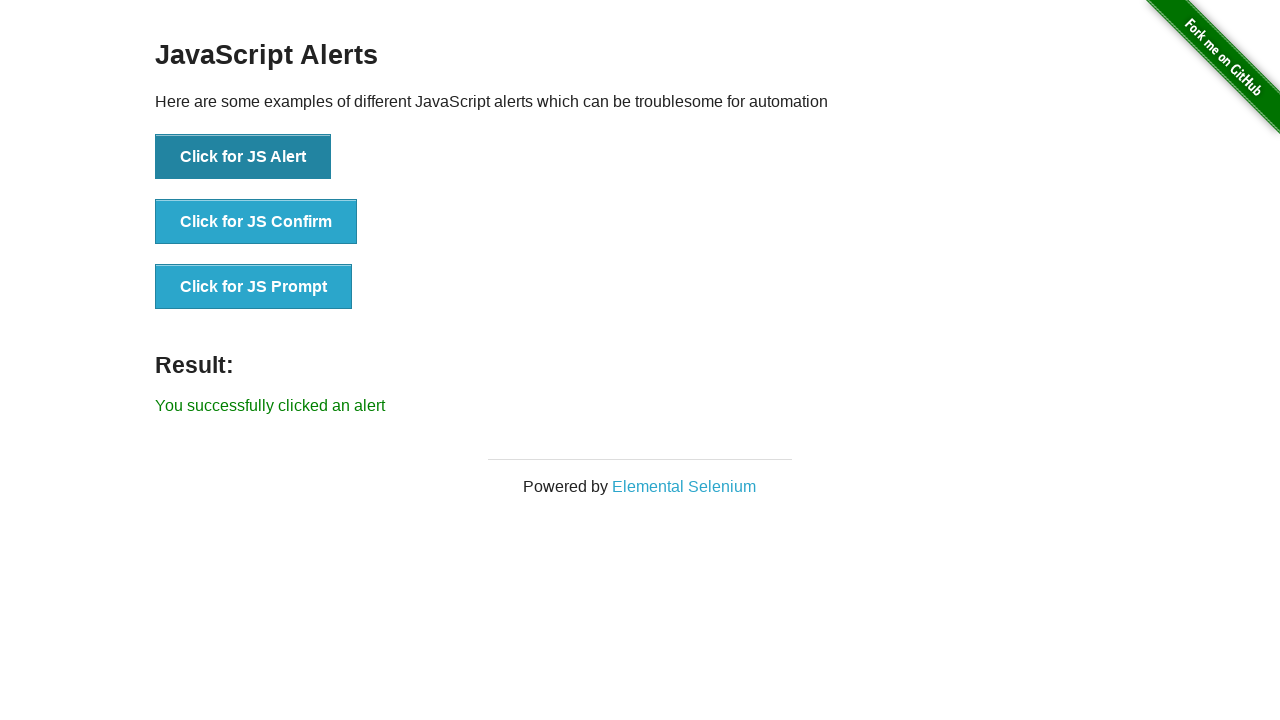

Clicked 'Click for JS Confirm' button at (256, 222) on xpath=//button[text()='Click for JS Confirm']
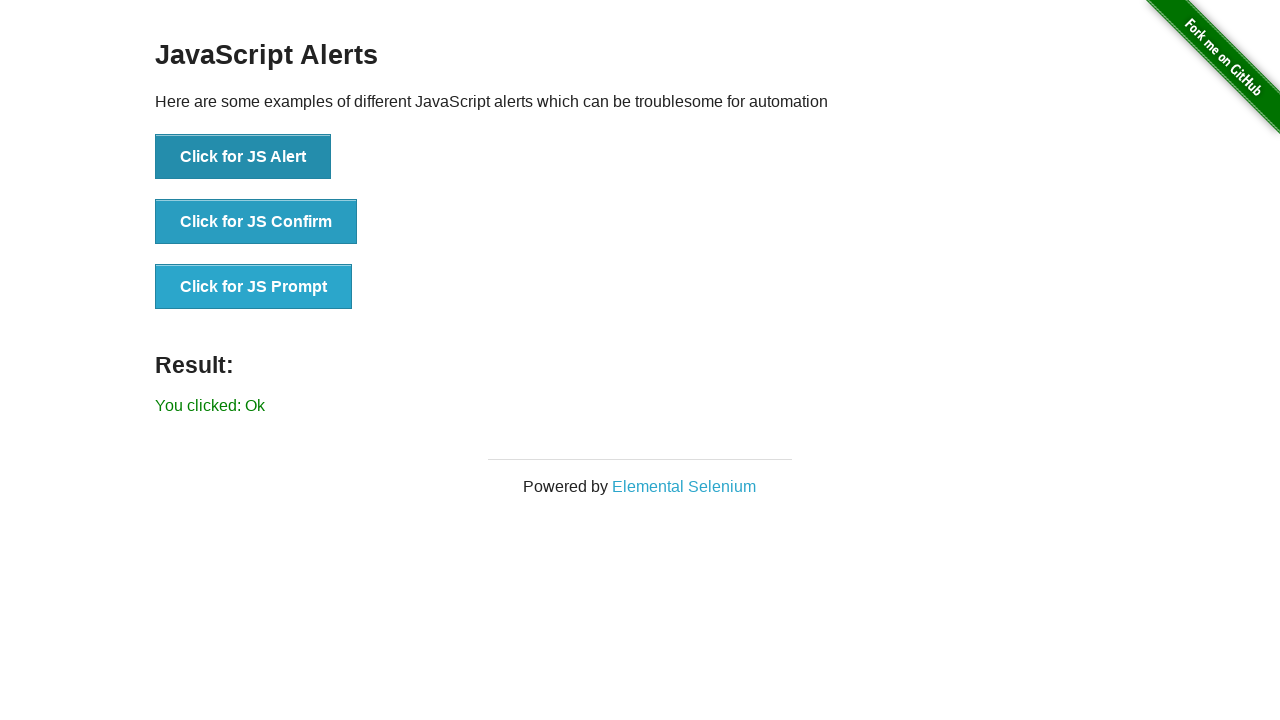

Set up dialog handler to dismiss confirmation dialog
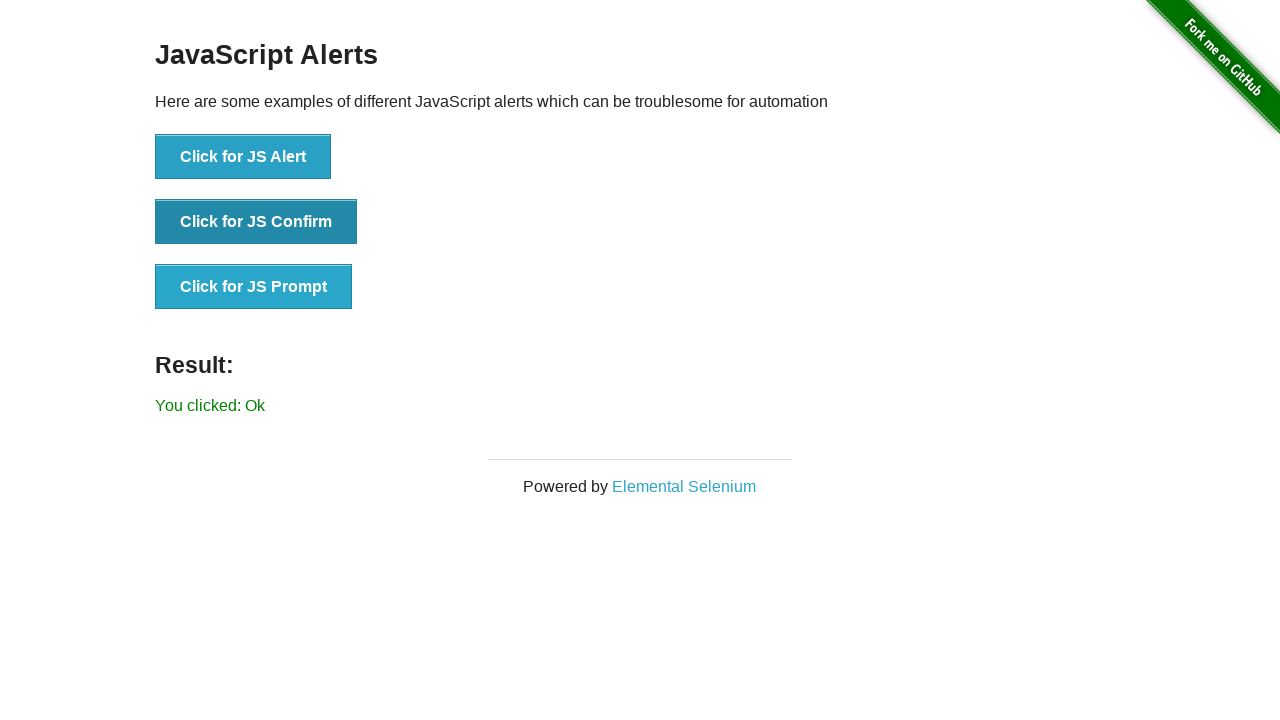

Confirmation dialog dismissed and result message displayed
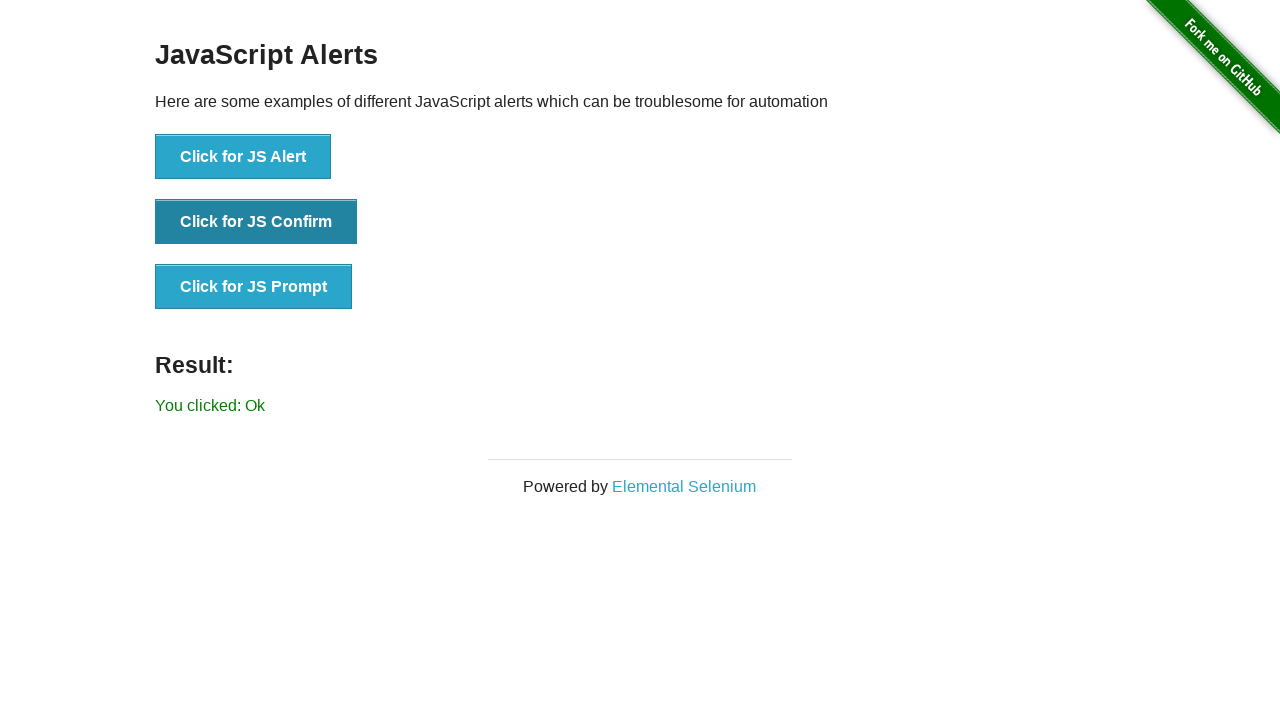

Clicked 'Click for JS Confirm' button again at (256, 222) on xpath=//button[text()='Click for JS Confirm']
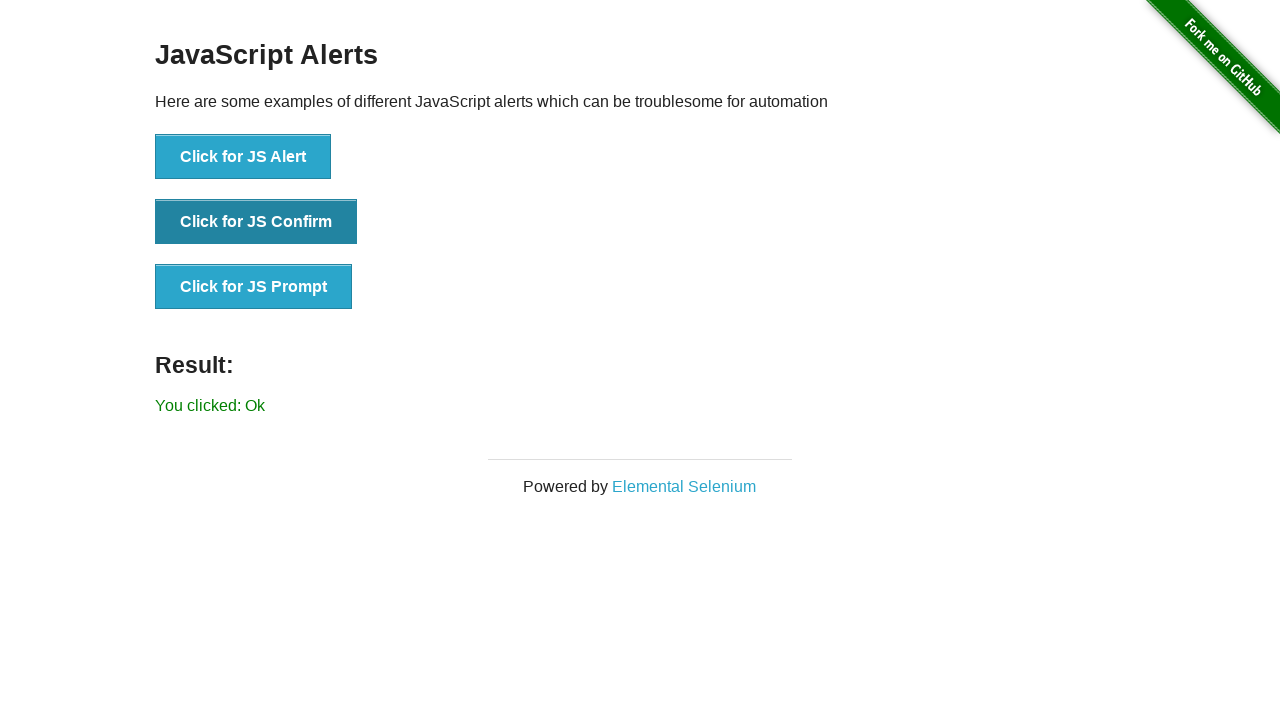

Set up dialog handler to accept confirmation dialog
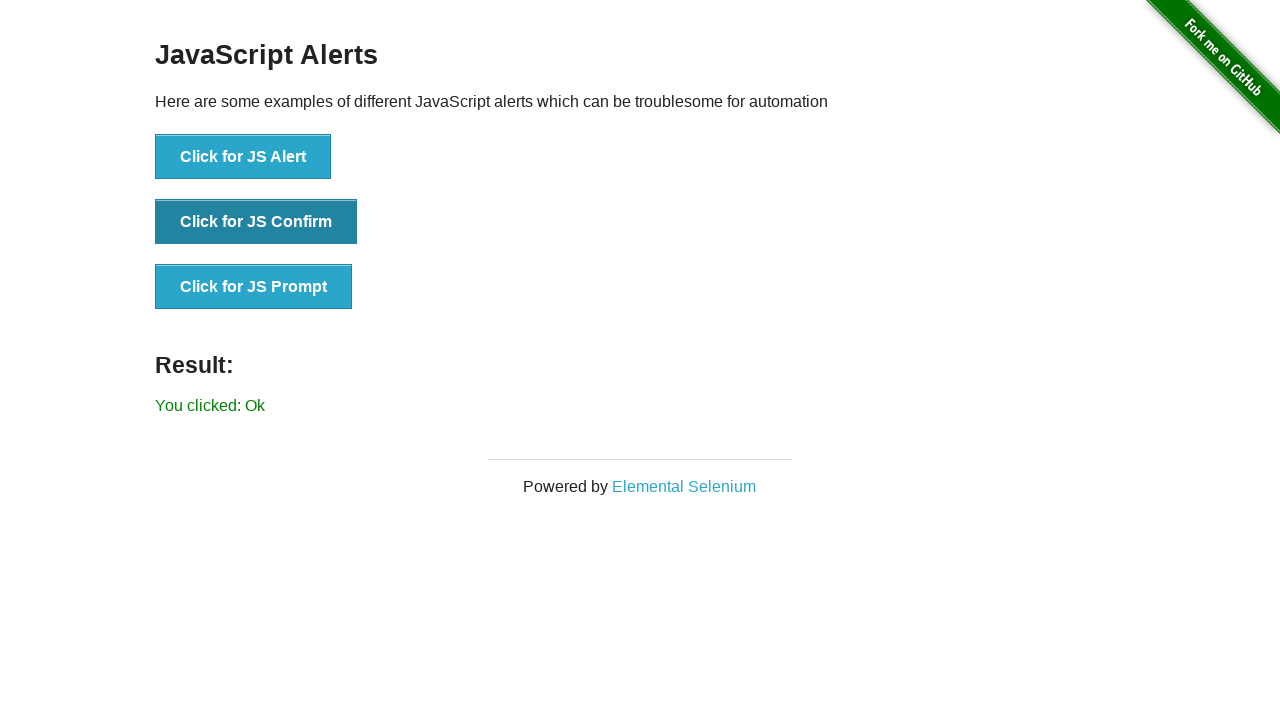

Confirmation dialog accepted and result message displayed
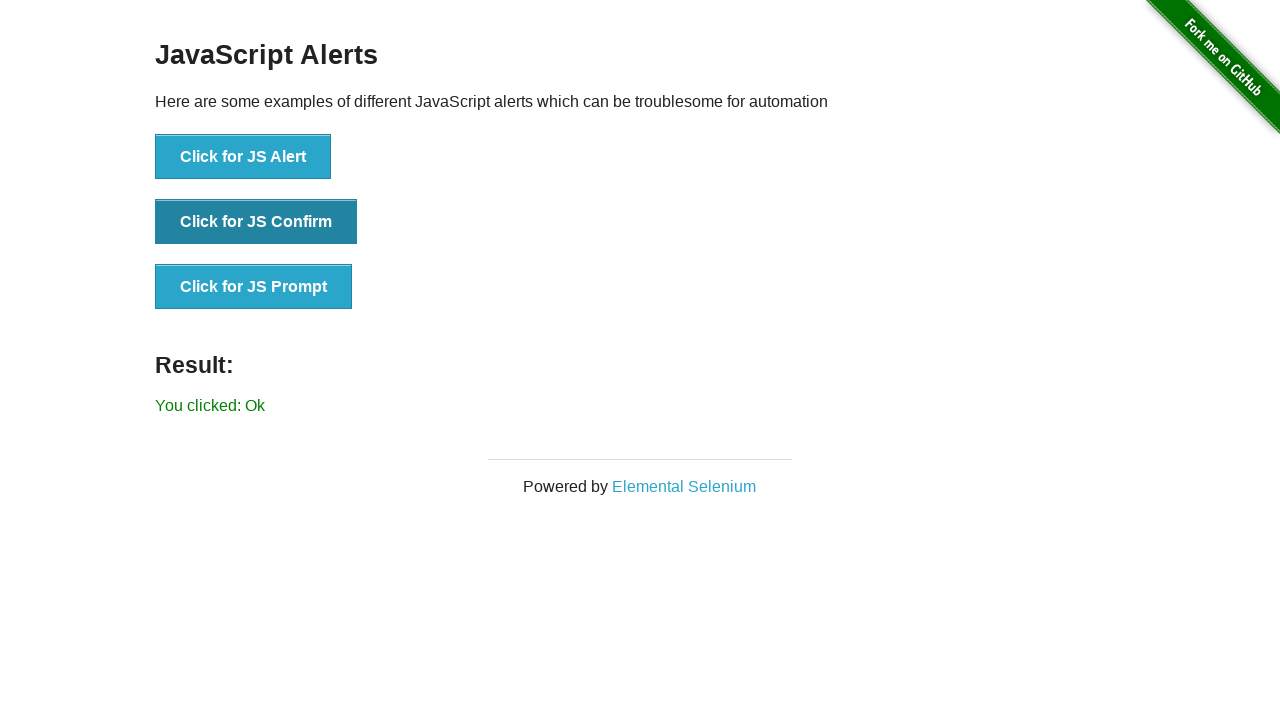

Clicked 'Click for JS Prompt' button at (254, 287) on xpath=//button[text()='Click for JS Prompt']
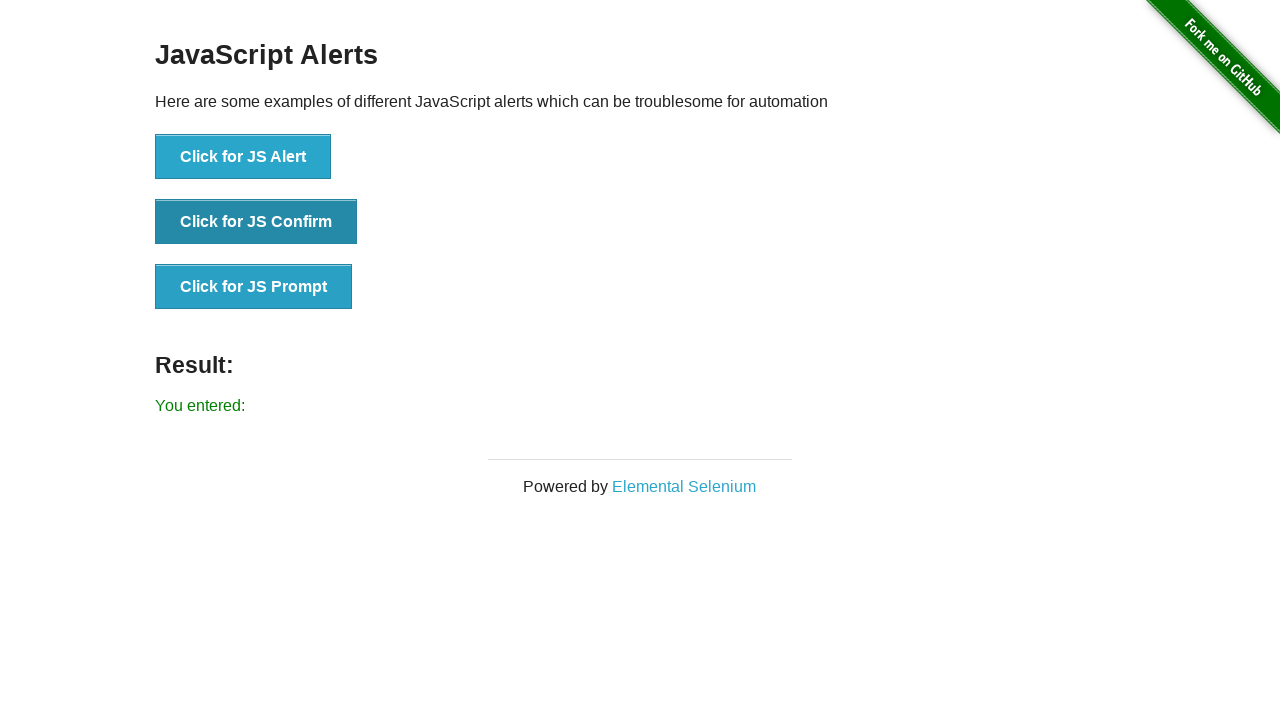

Set up dialog handler to dismiss prompt dialog
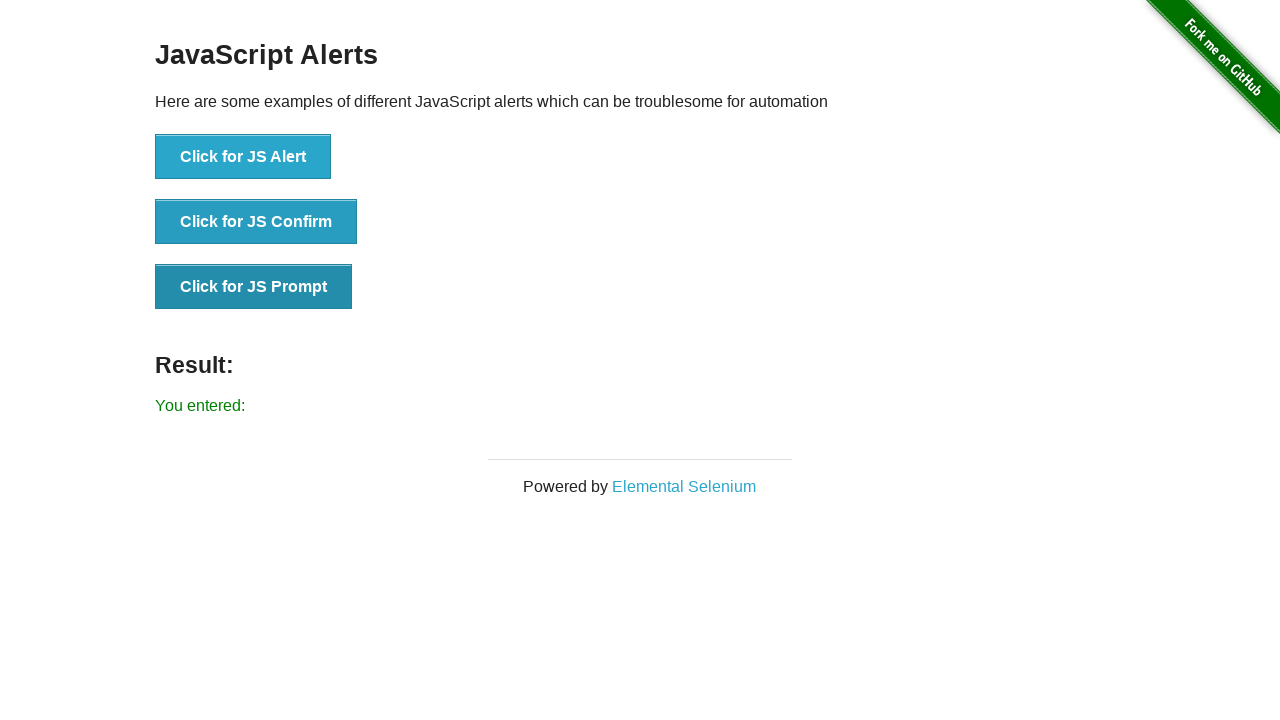

Prompt dialog dismissed and result message displayed
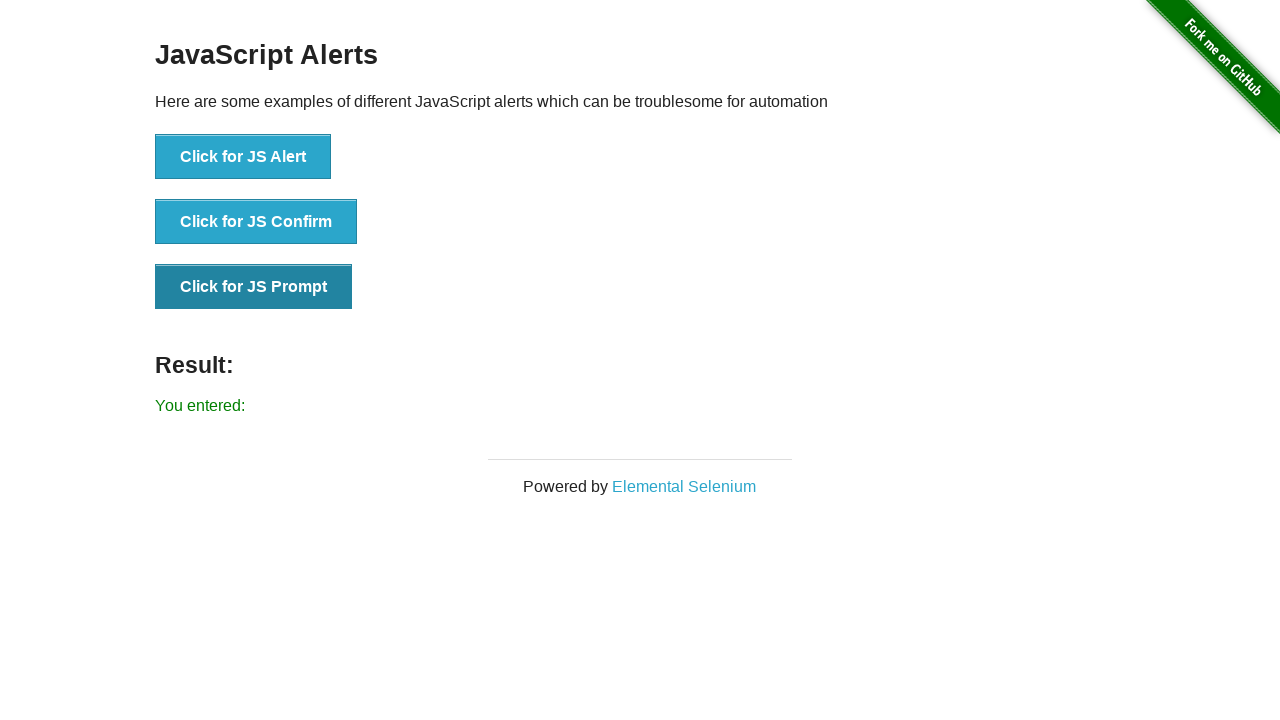

Clicked 'Click for JS Prompt' button again at (254, 287) on xpath=//button[text()='Click for JS Prompt']
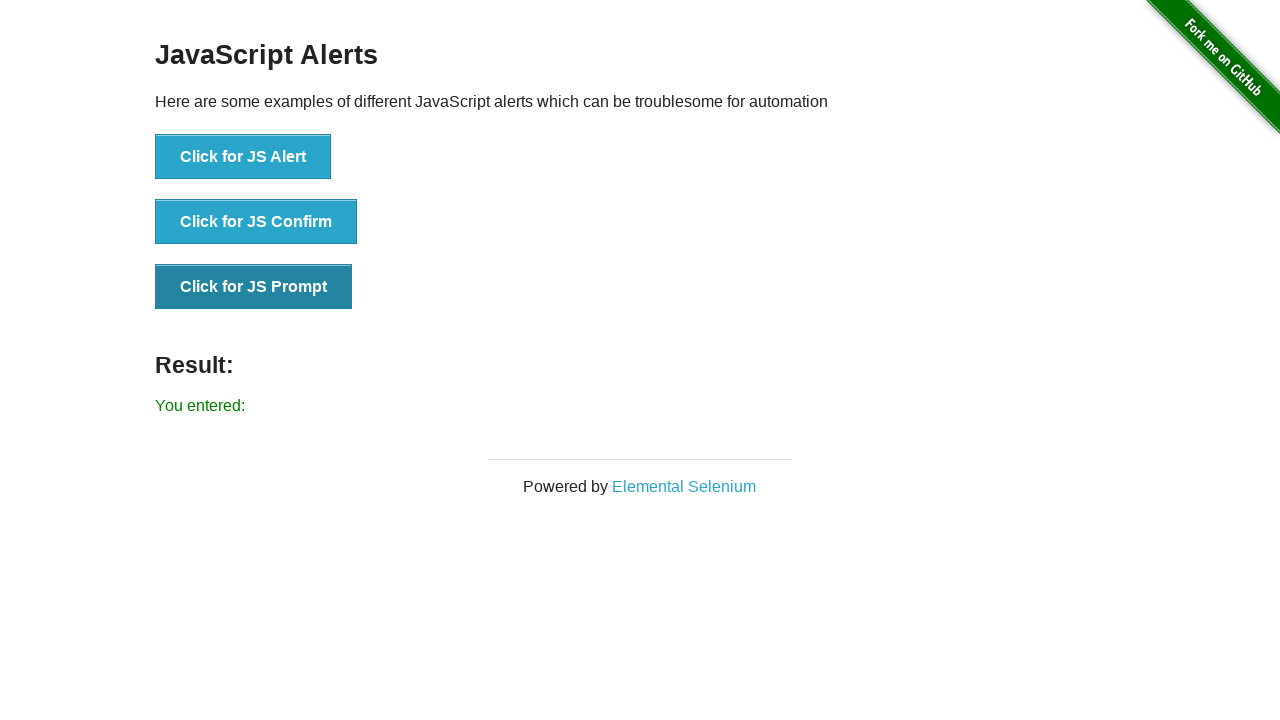

Set up dialog handler to accept prompt dialog with text 'Selenium Java'
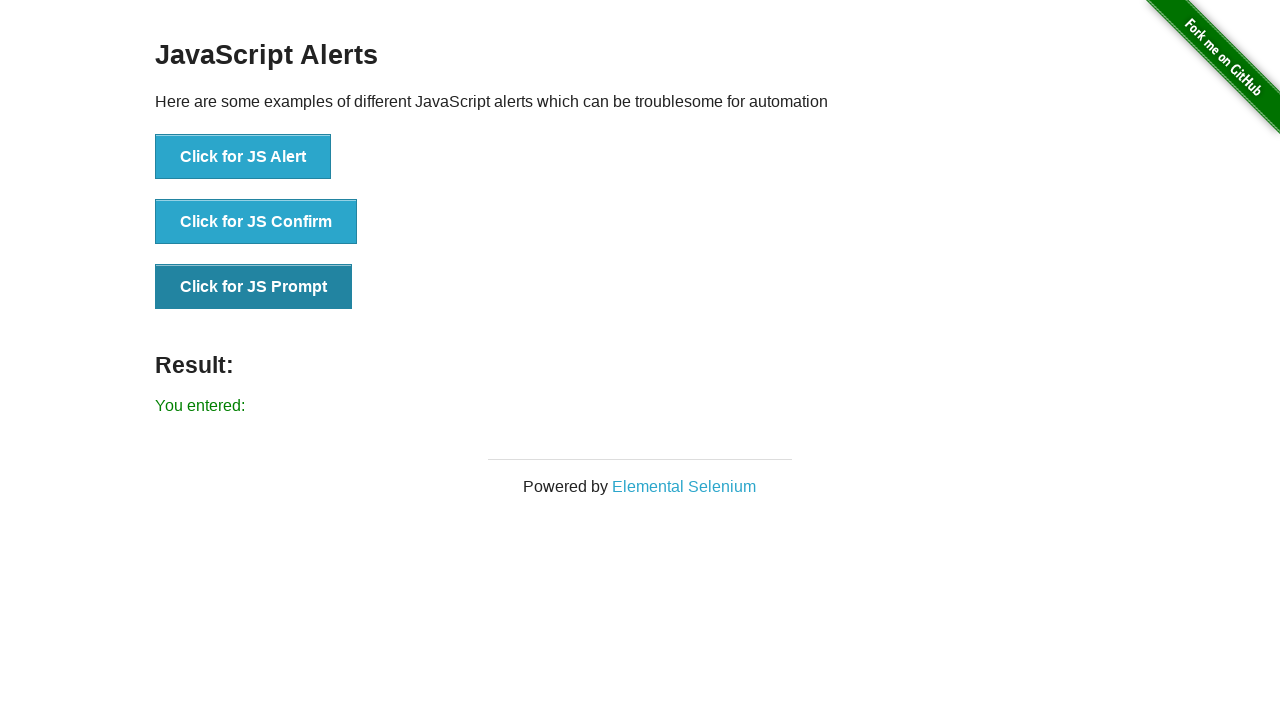

Prompt dialog accepted with text input and result message displayed
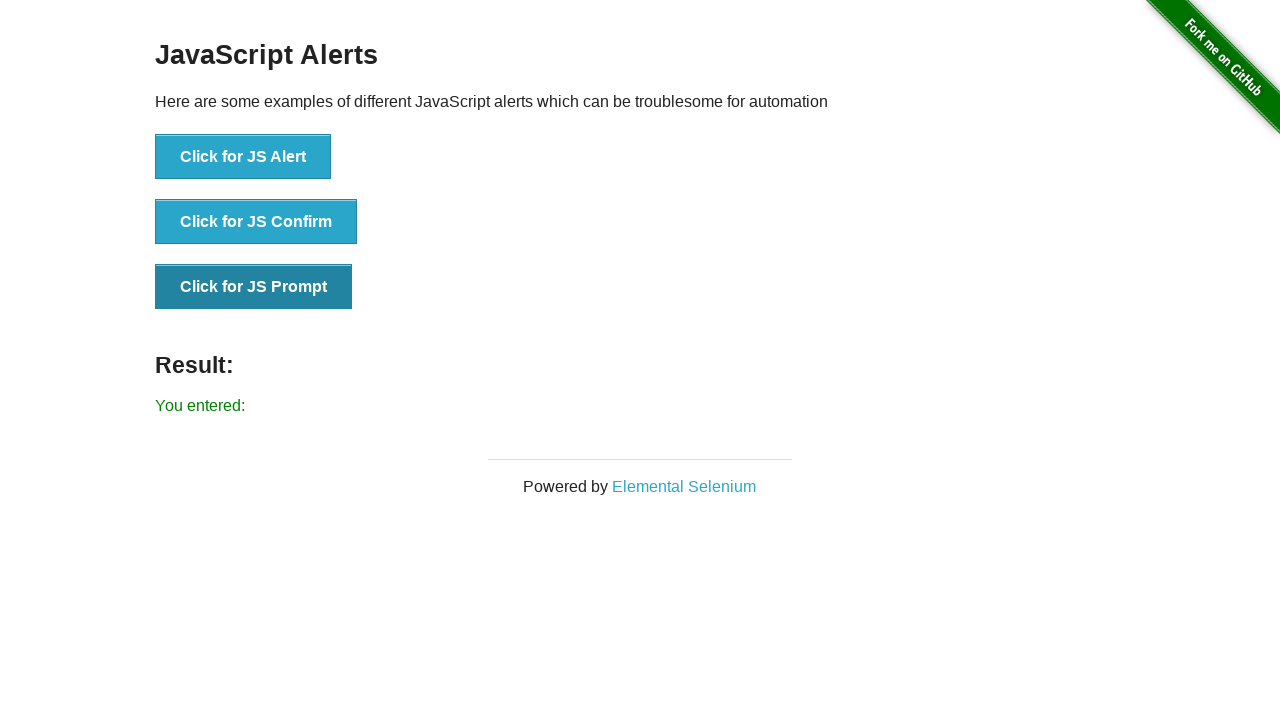

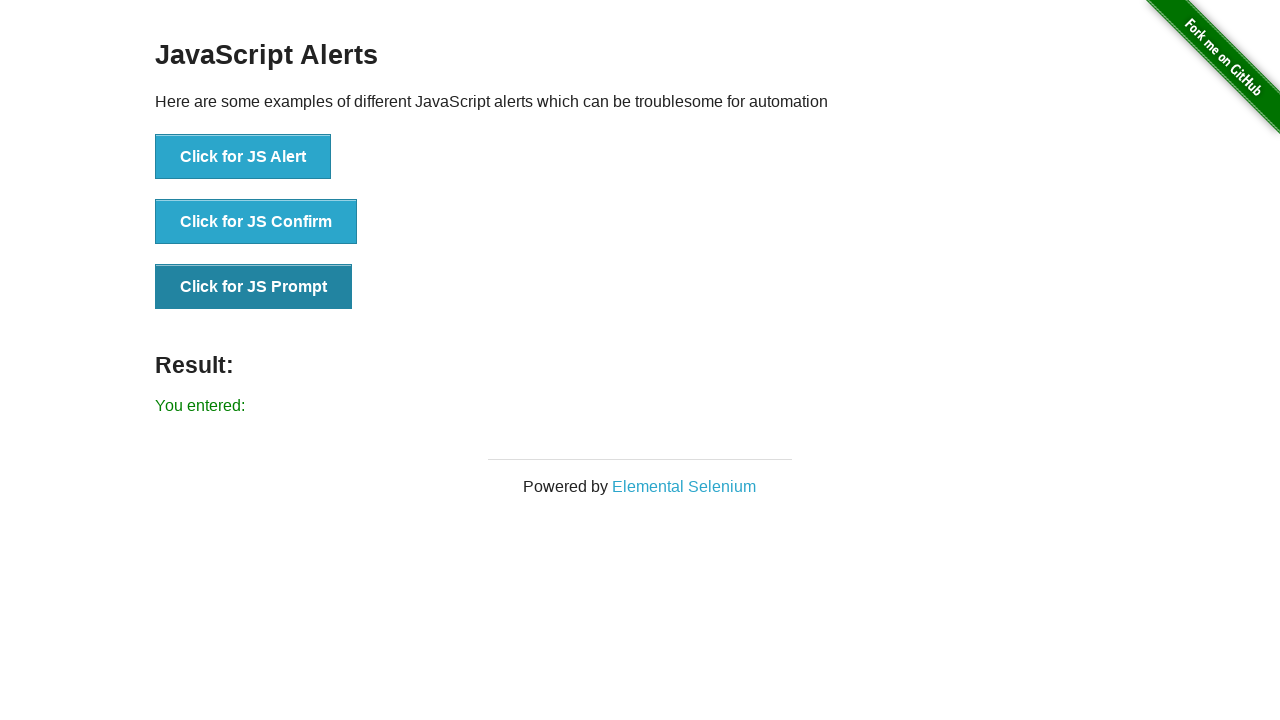